Tests clicking the submit button on a contact form

Starting URL: https://ultimateqa.com/filling-out-forms/

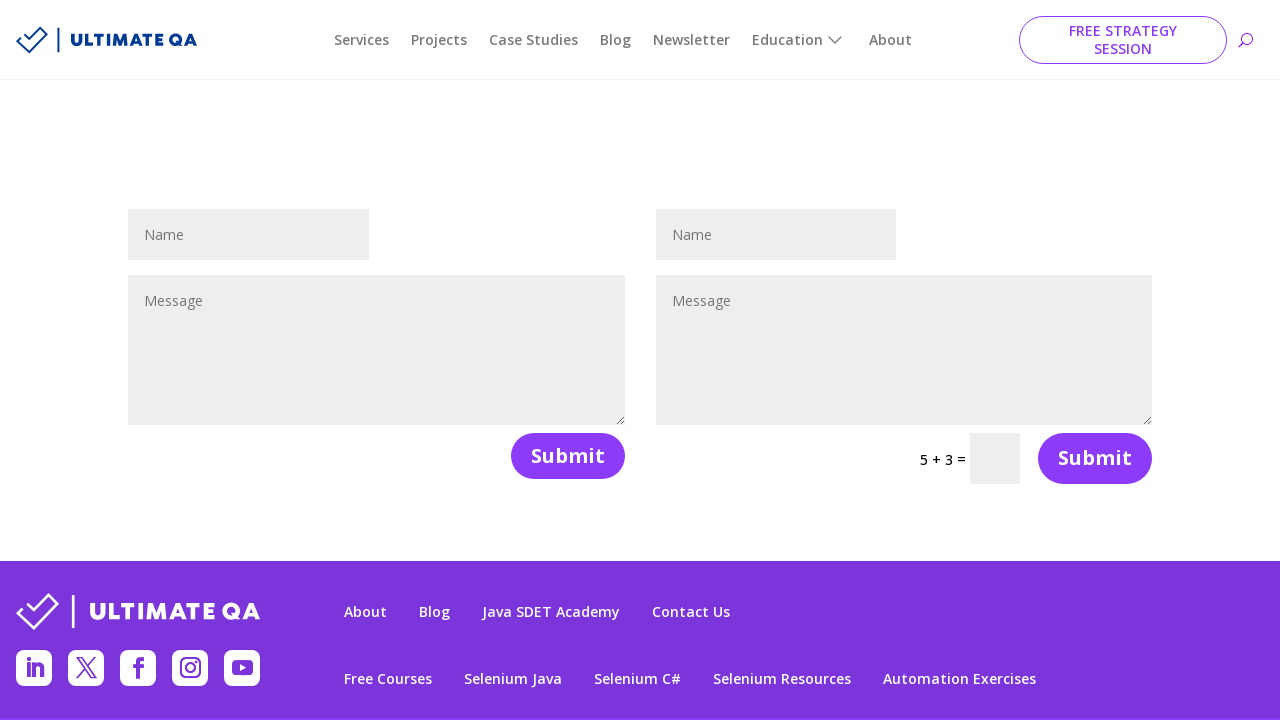

Clicked the submit button on the contact form at (568, 456) on [name='et_builder_submit_button']
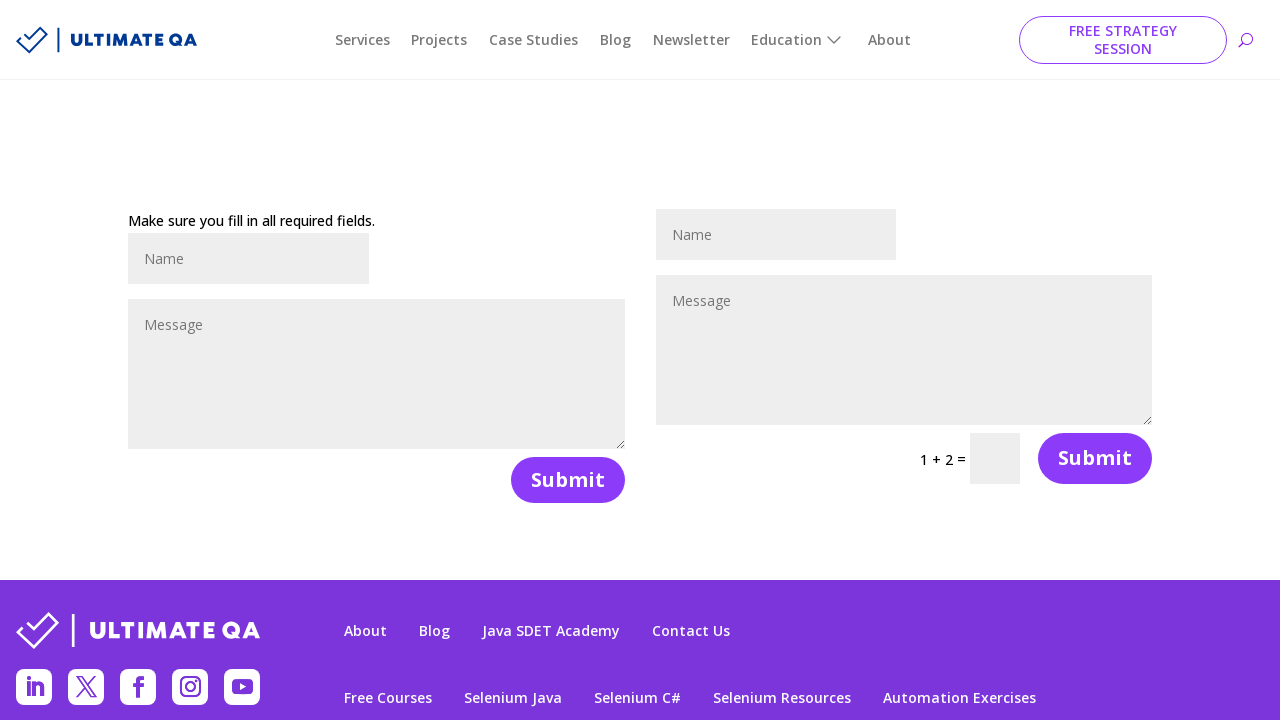

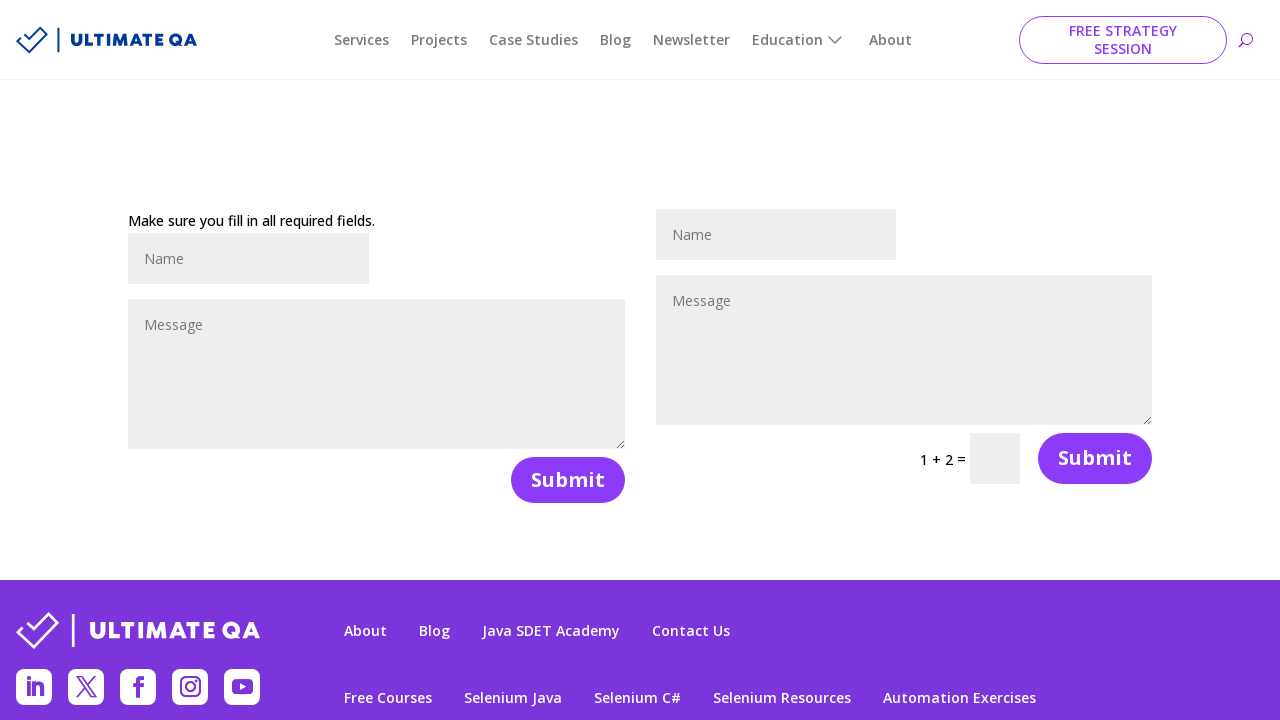